Tests handling of a confirmation popup by clicking a button to trigger the alert and accepting it

Starting URL: https://omayo.blogspot.com/

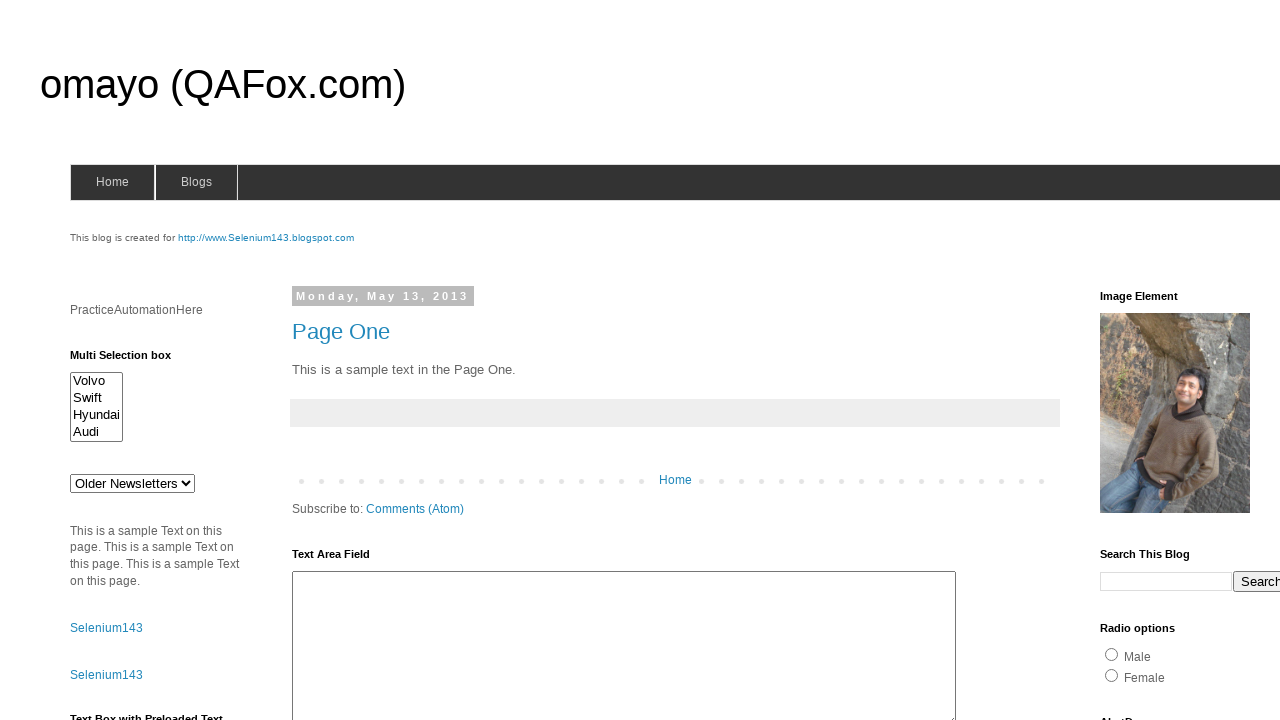

Clicked confirm button to trigger confirmation popup at (1155, 361) on #confirm
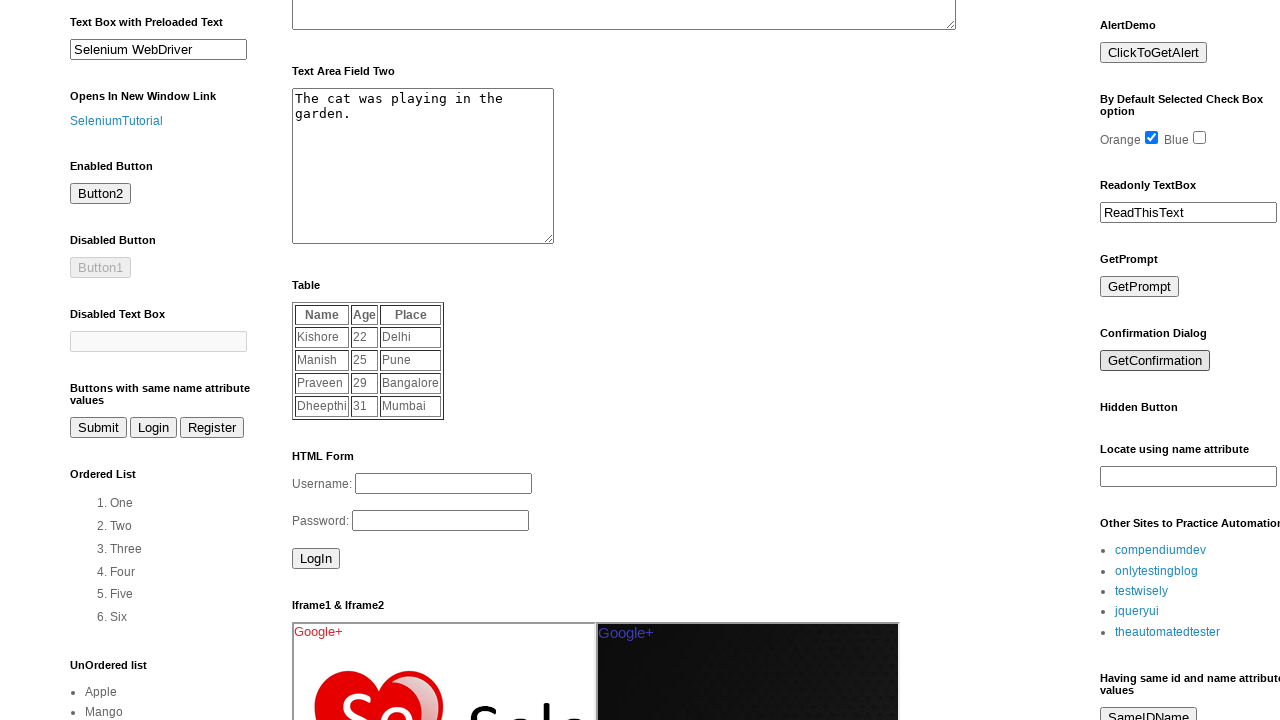

Set up dialog handler to accept confirmation popup
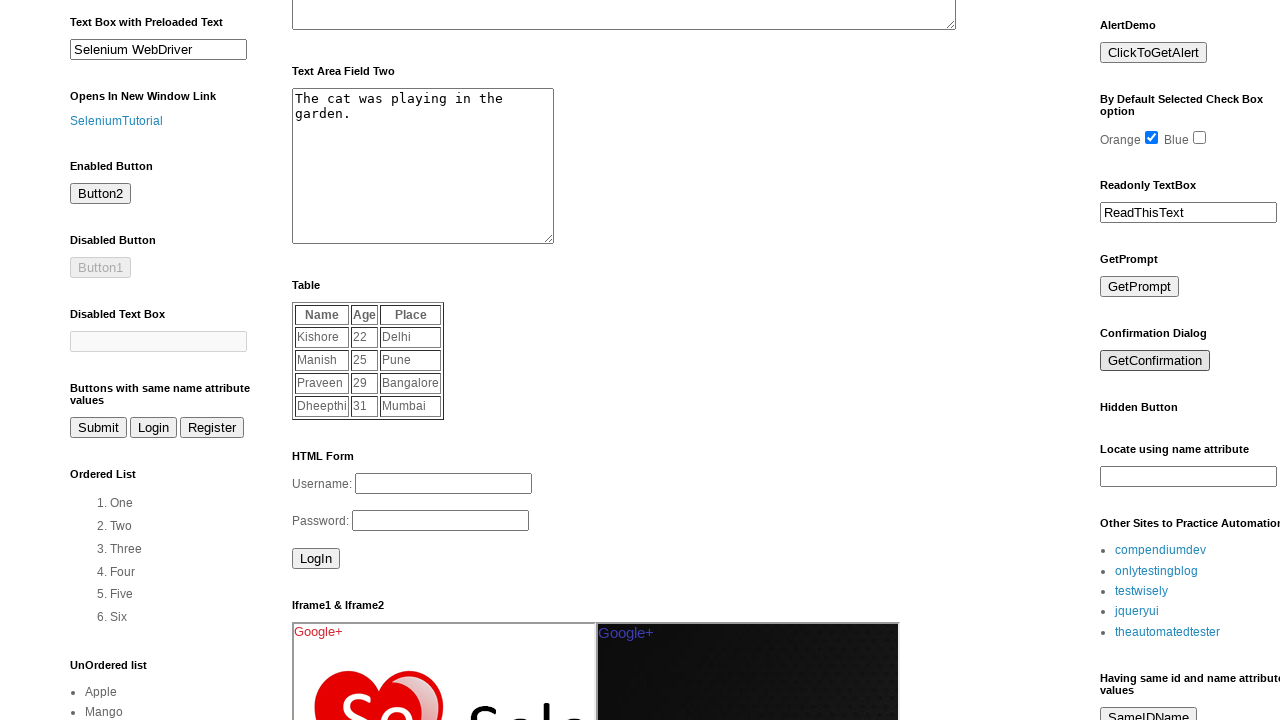

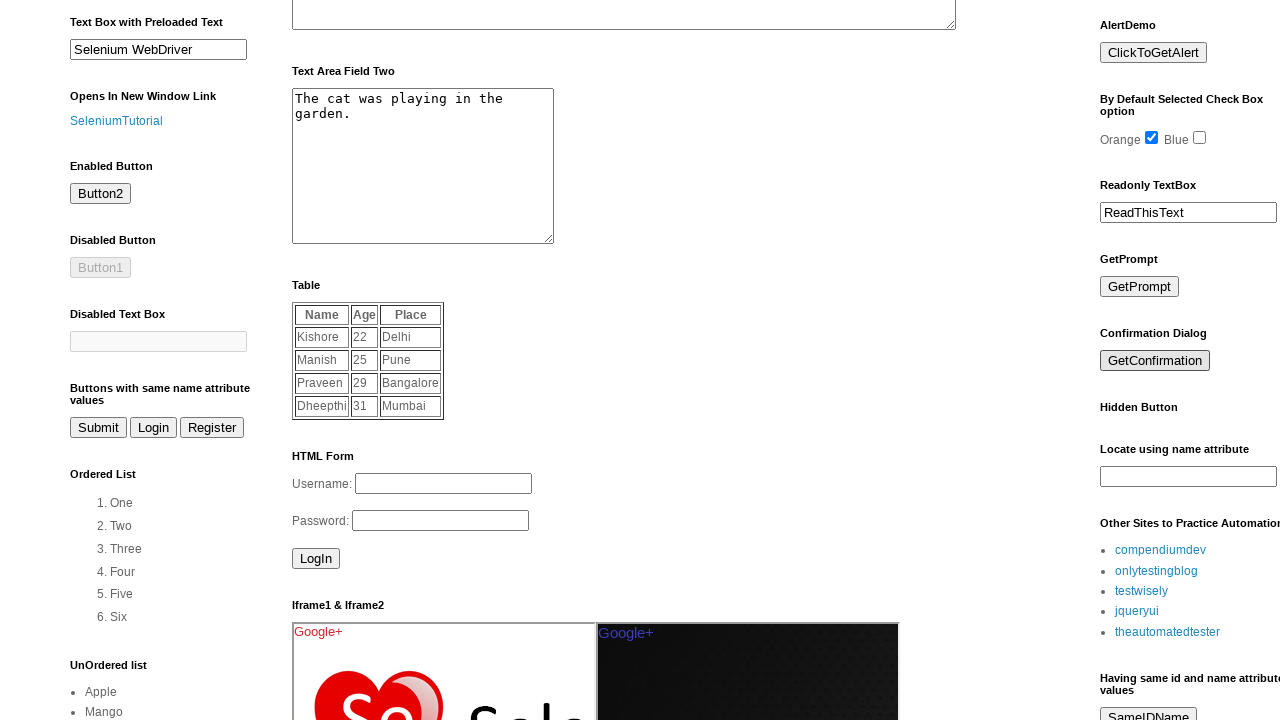